Tests JavaScript confirmation alert handling by clicking a button to trigger a confirmation popup and accepting it

Starting URL: https://the-internet.herokuapp.com/javascript_alerts

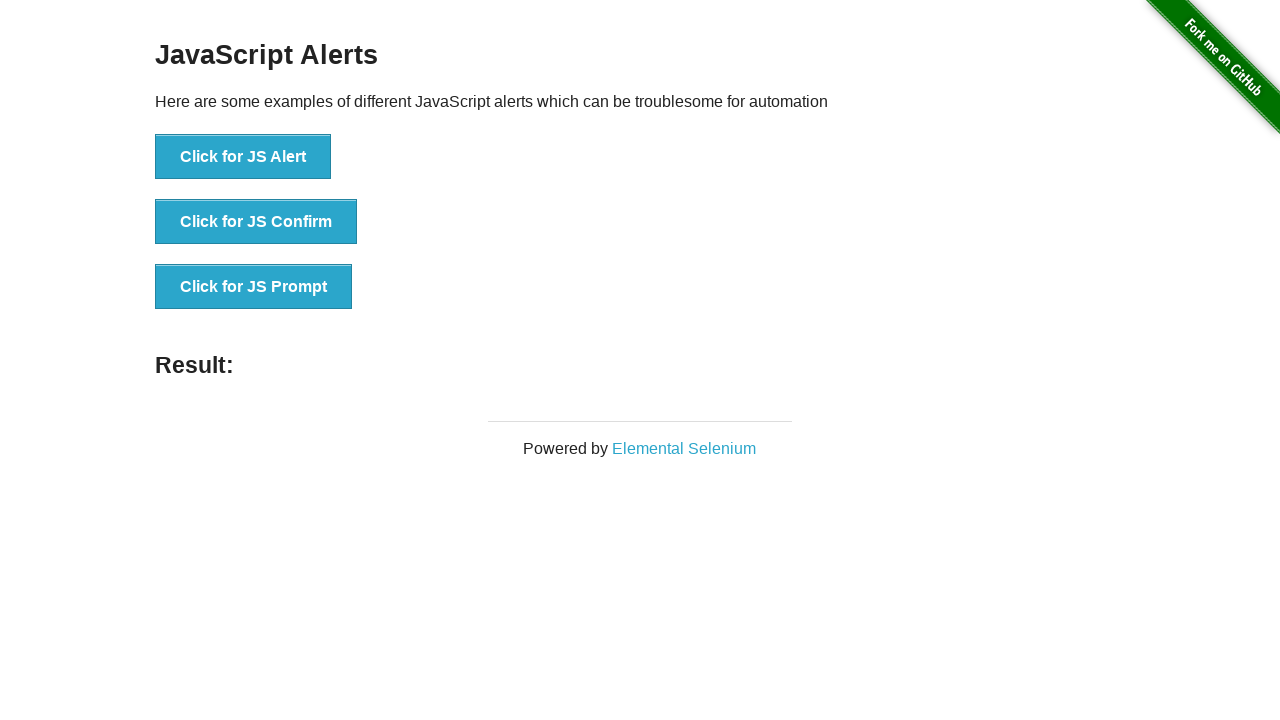

Clicked 'Click for JS Confirm' button to trigger confirmation popup at (256, 222) on xpath=//button[text()='Click for JS Confirm']
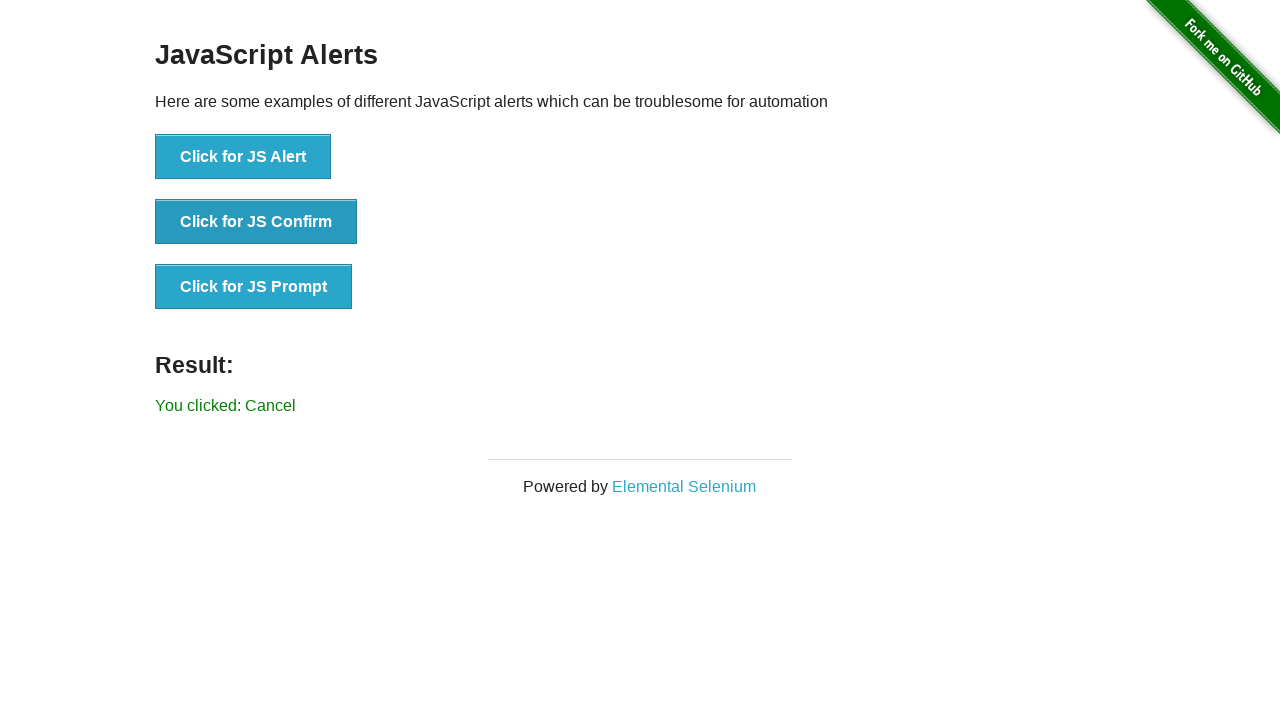

Set up dialog handler to accept confirmation popups
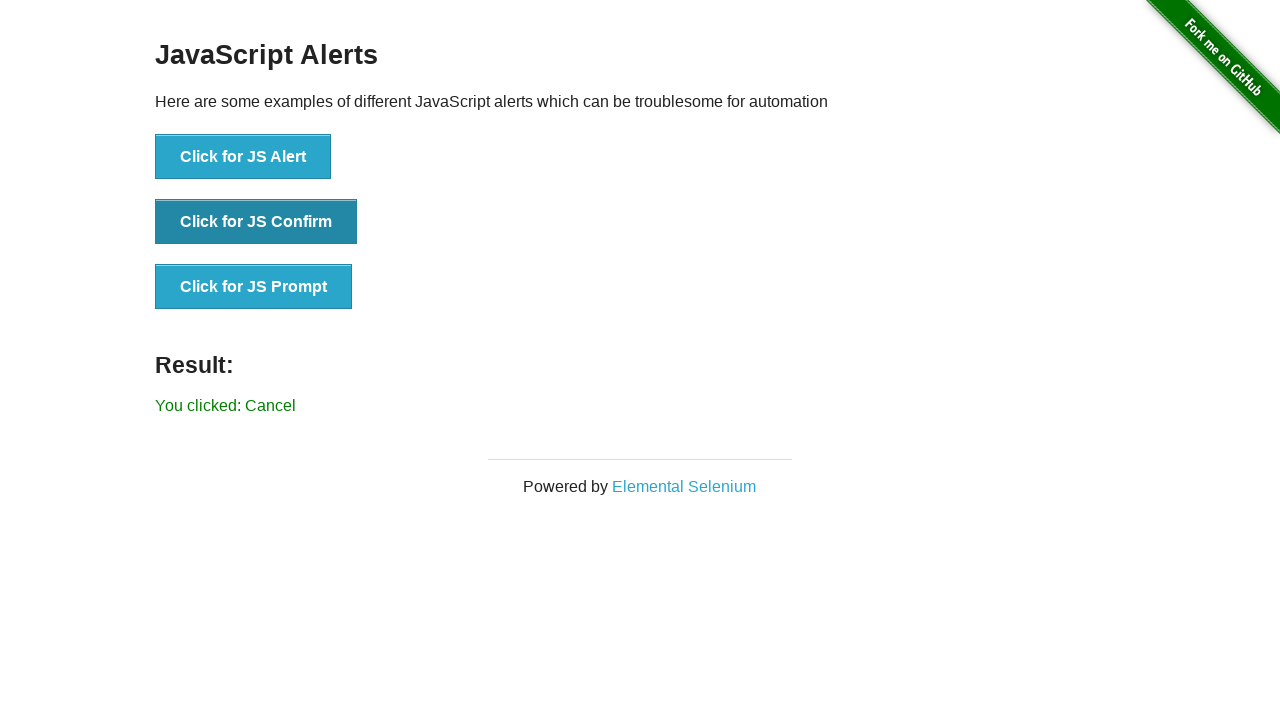

Clicked 'Click for JS Confirm' button again with dialog handler active at (256, 222) on xpath=//button[text()='Click for JS Confirm']
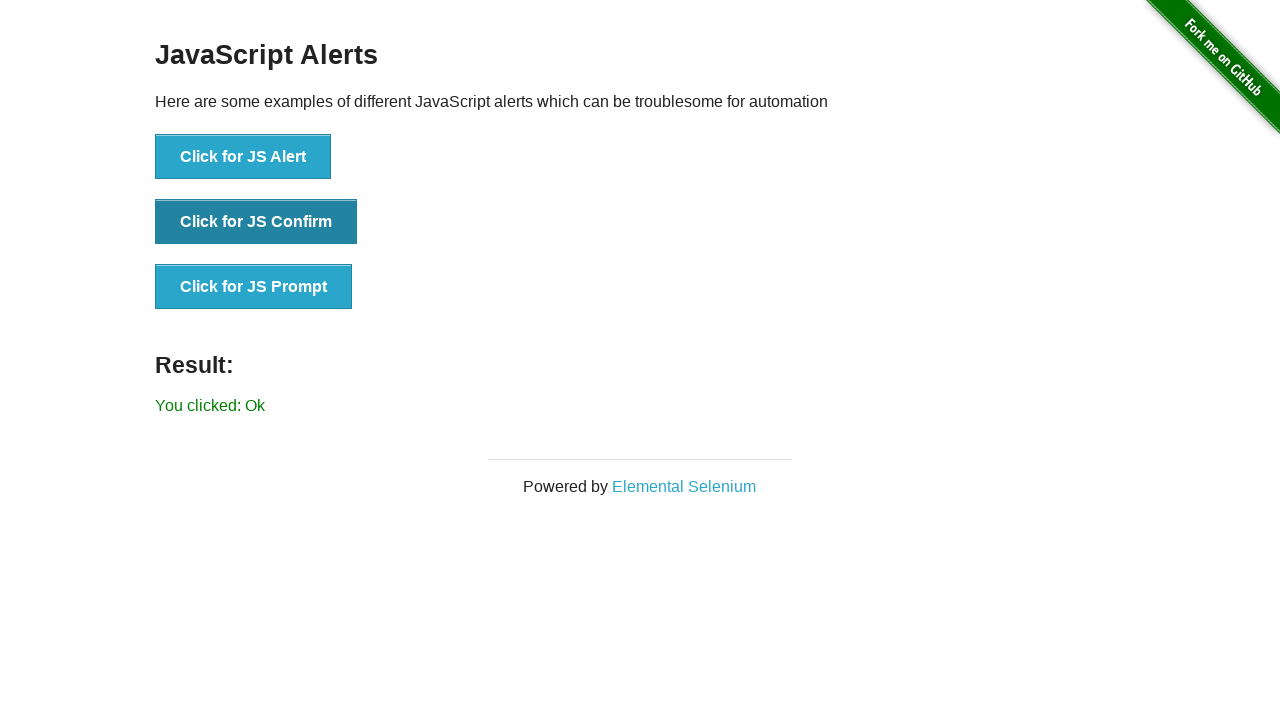

Confirmed result message appeared after accepting confirmation popup
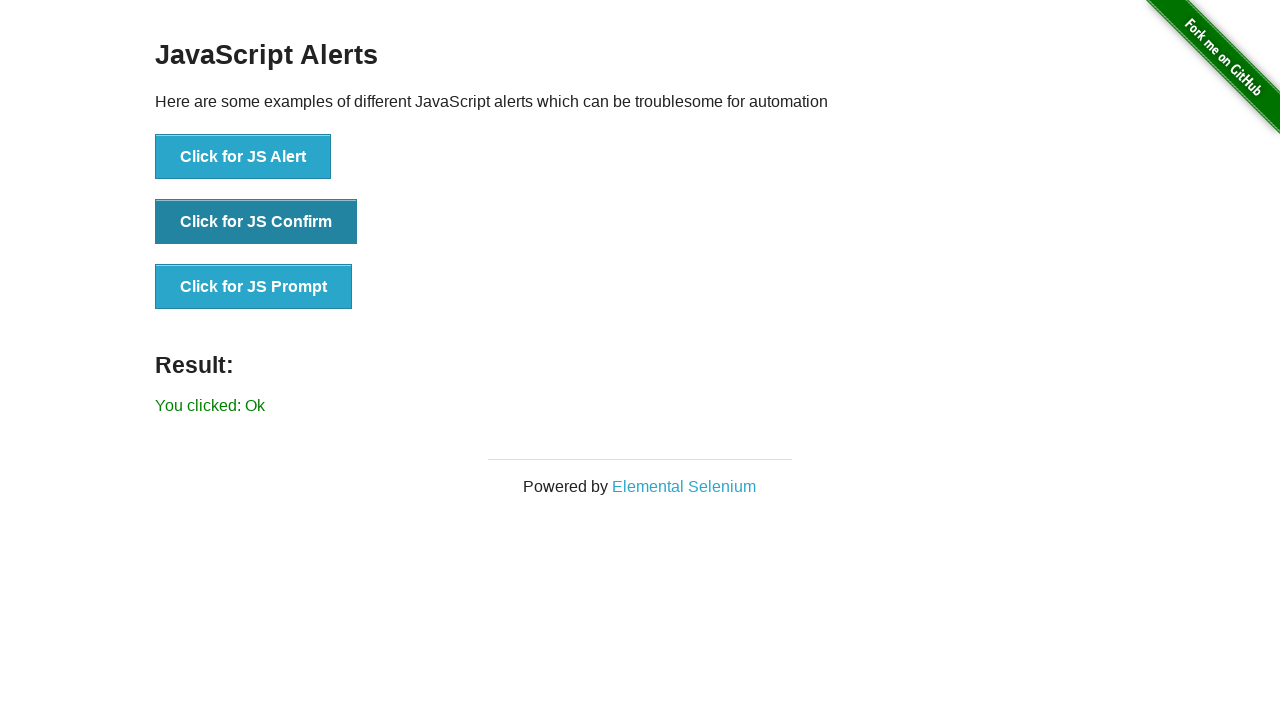

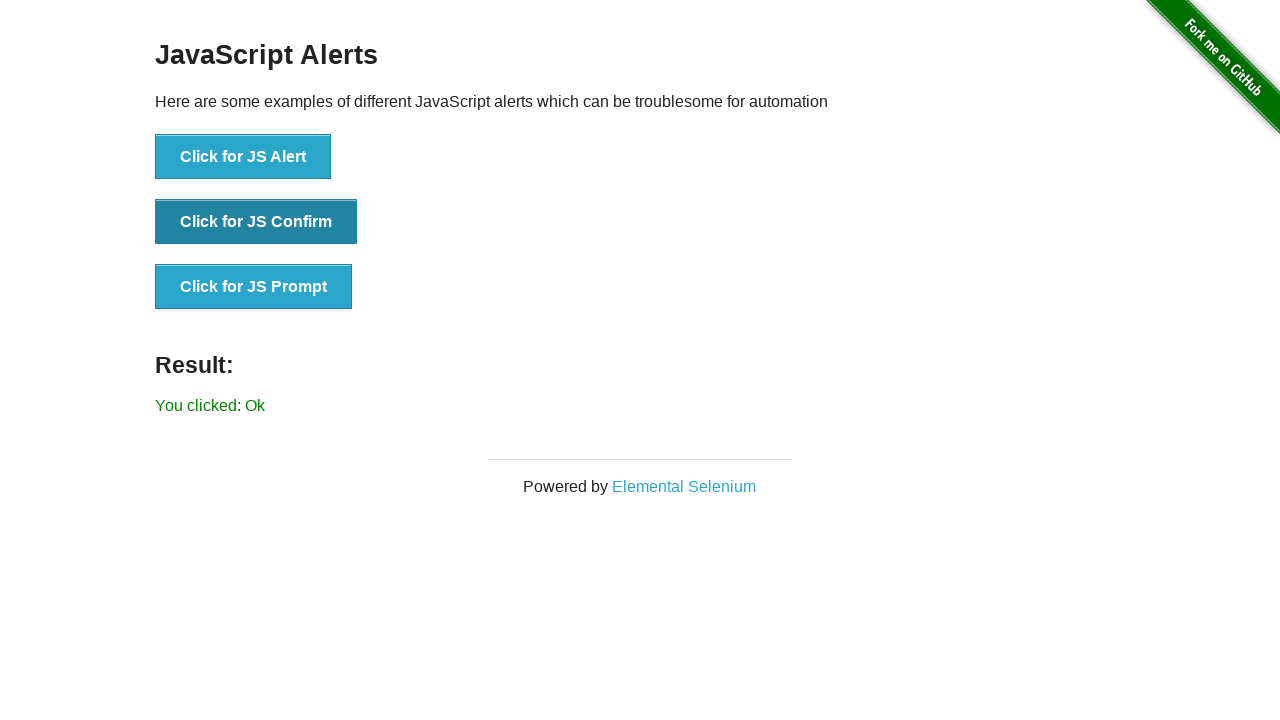